Tests browser back navigation by going to a new page, then navigating back to the original page

Starting URL: https://the-internet.herokuapp.com/

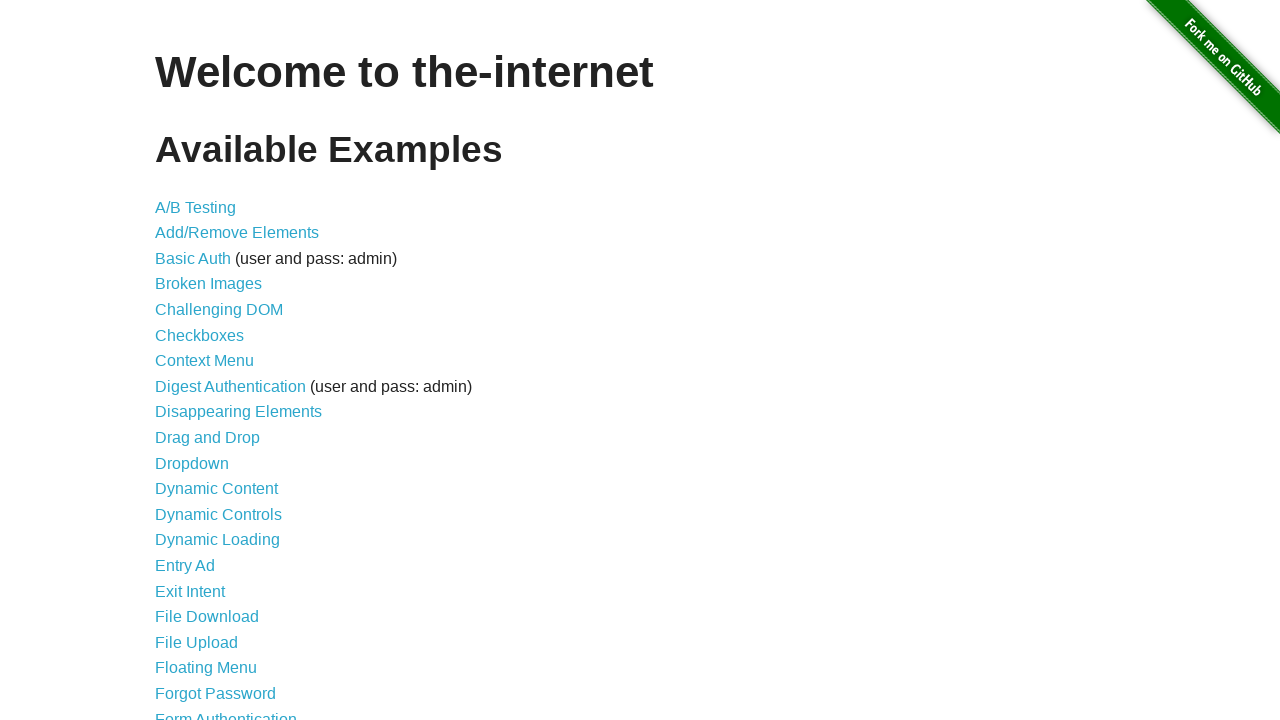

Navigated to context menu page at https://the-internet.herokuapp.com/context_menu
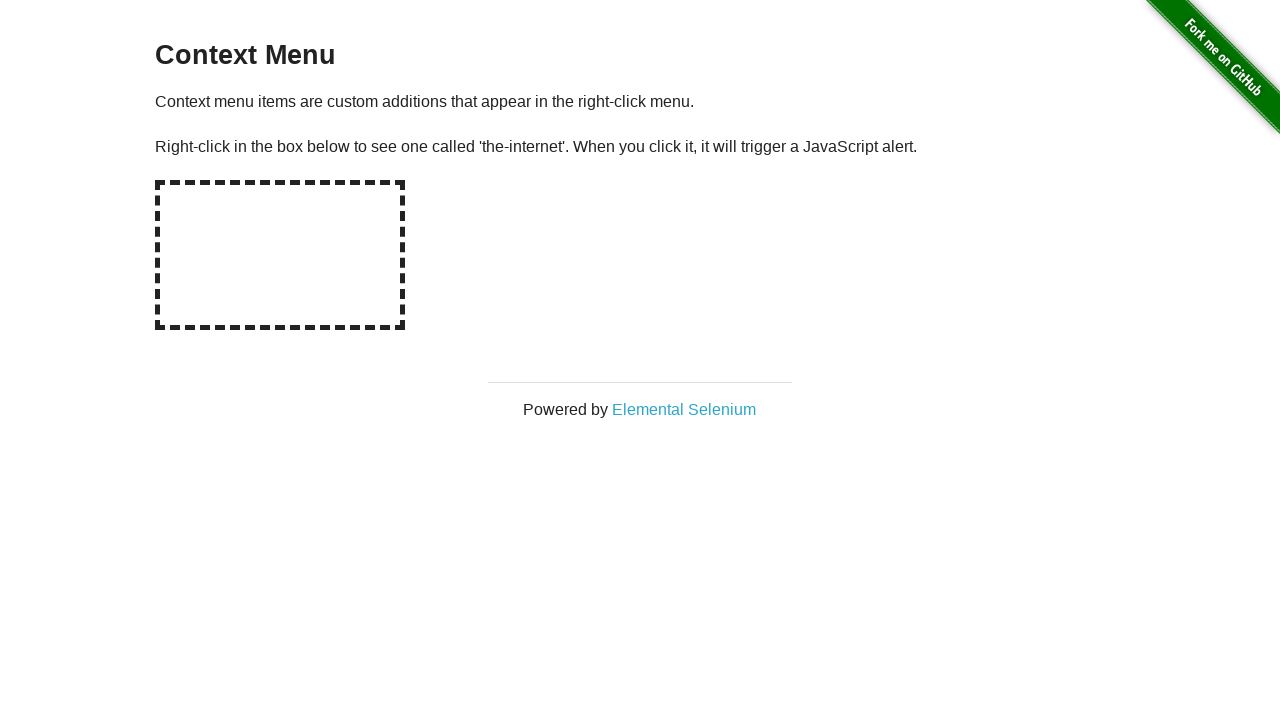

Verified current URL is the context menu page
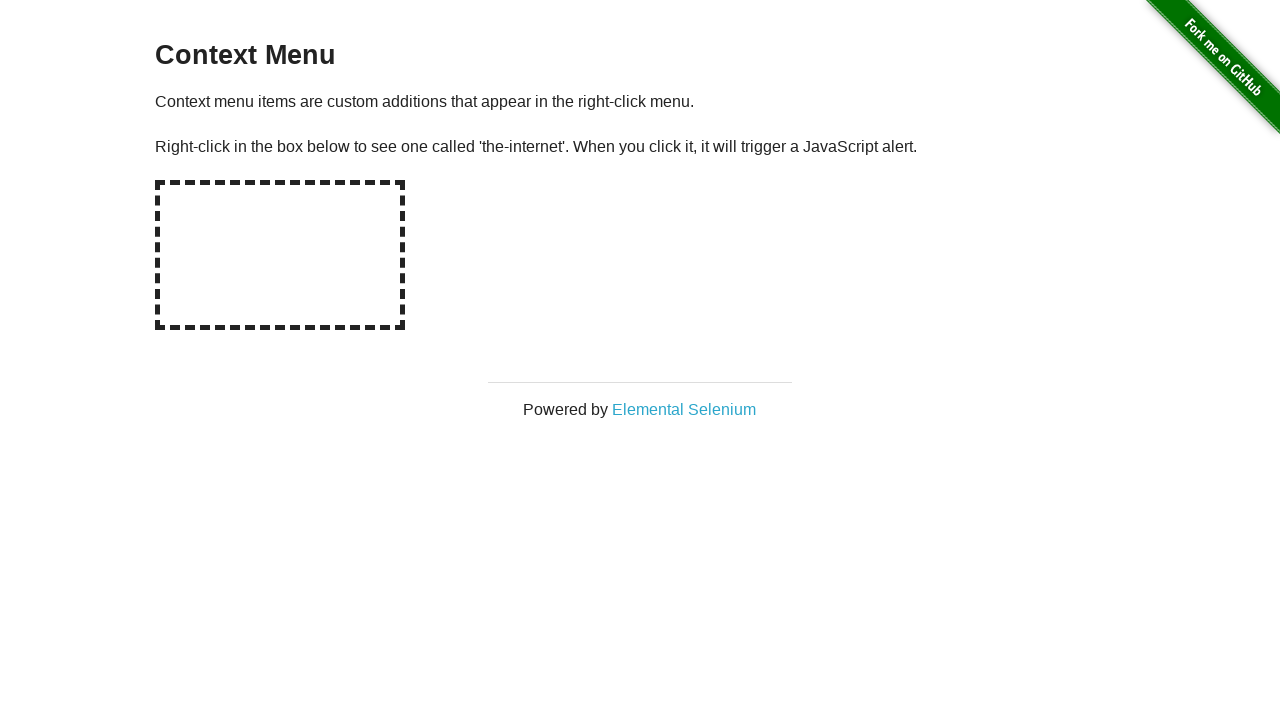

Navigated back using browser back button
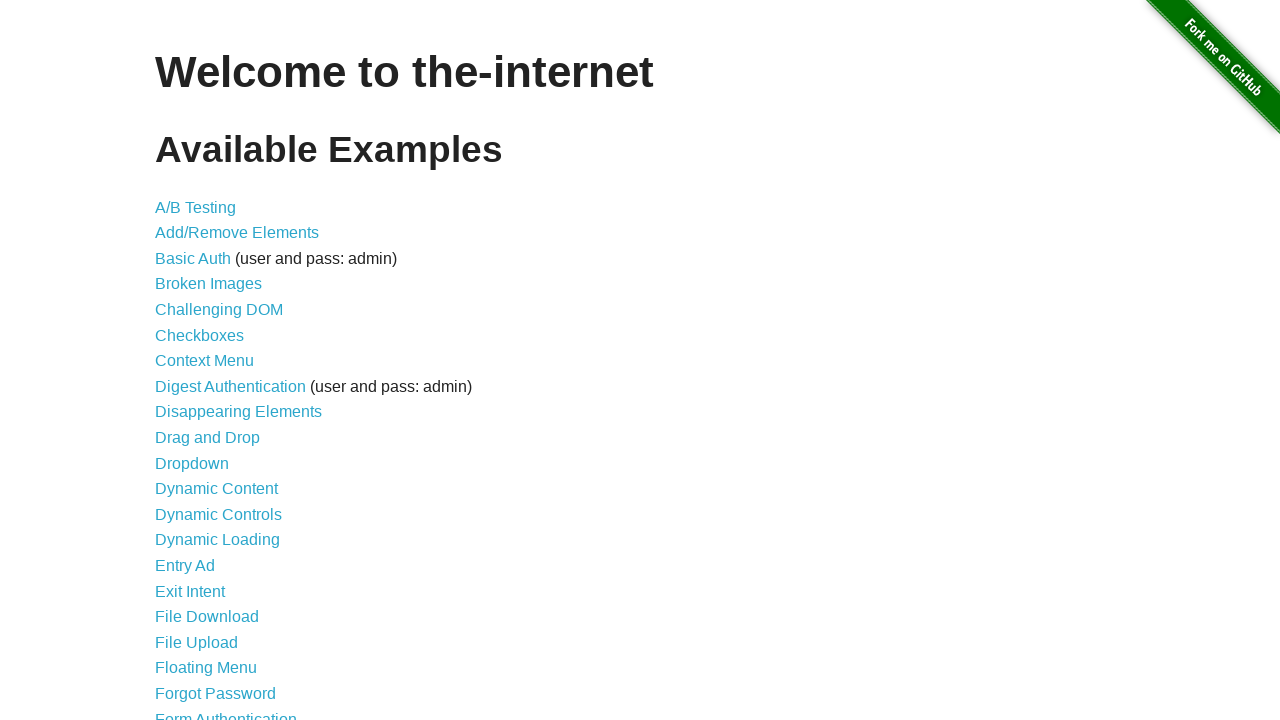

Verified navigation back to original page at https://the-internet.herokuapp.com/
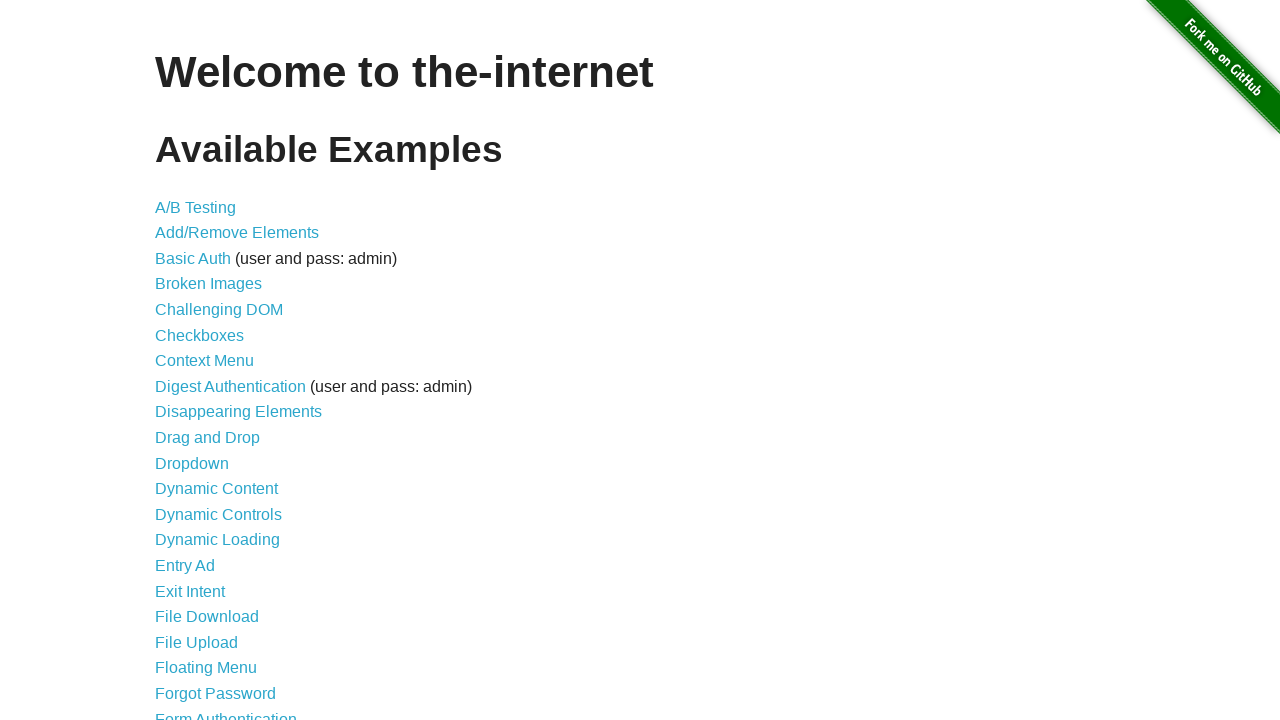

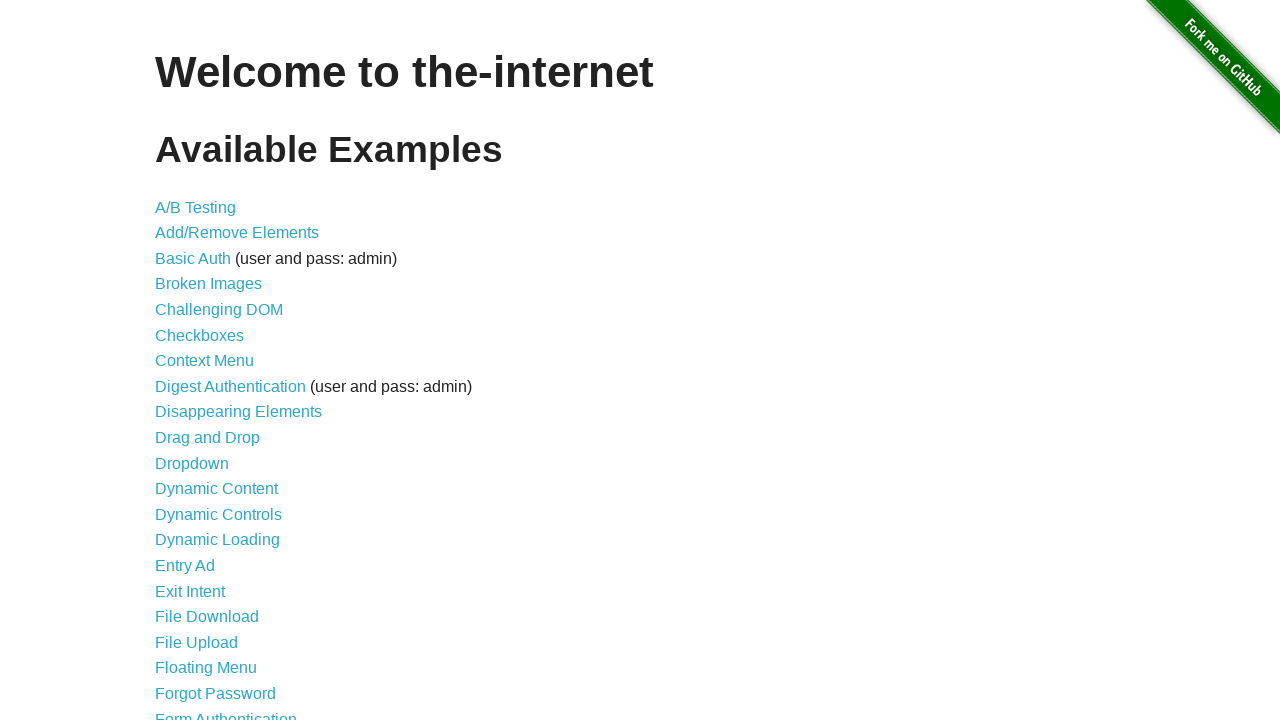